Tests form validation by attempting to register a partner without filling any required fields and verifying that appropriate error messages are displayed.

Starting URL: https://walkdog.vercel.app/

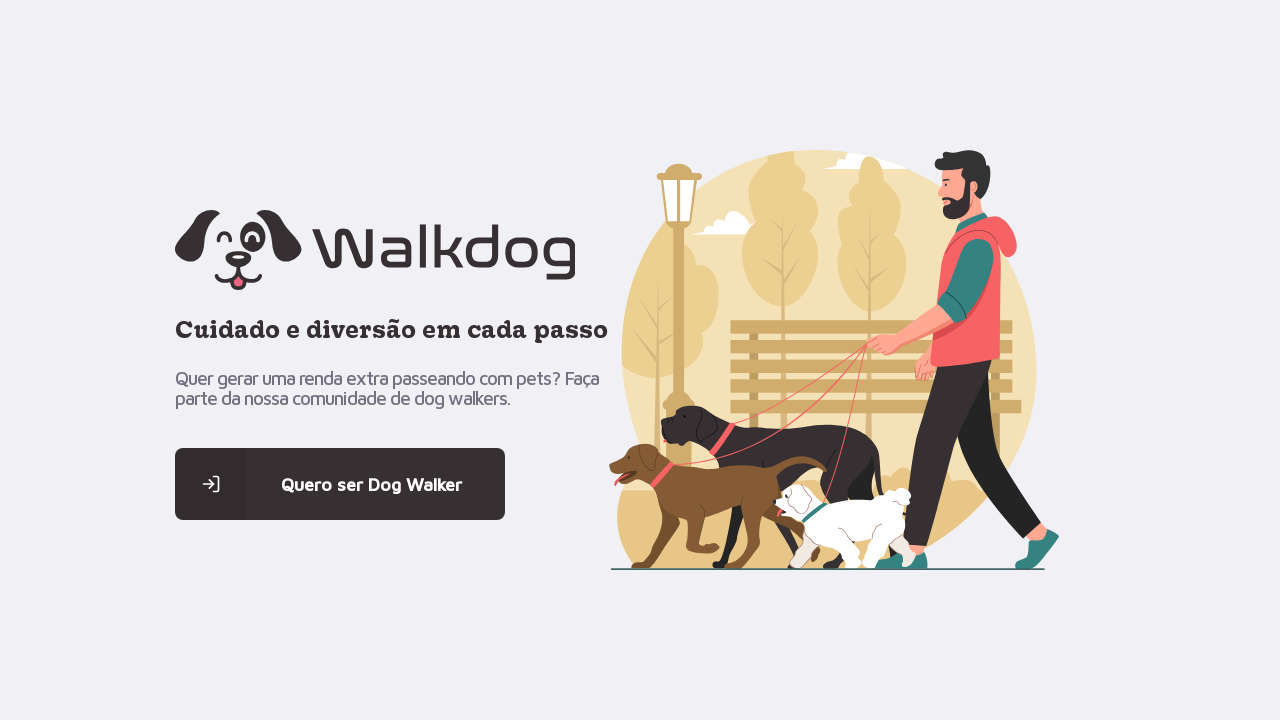

Clicked on the registration link from main page at (211, 484) on .content > main:nth-child(1) > a:nth-child(4) > span:nth-child(1)
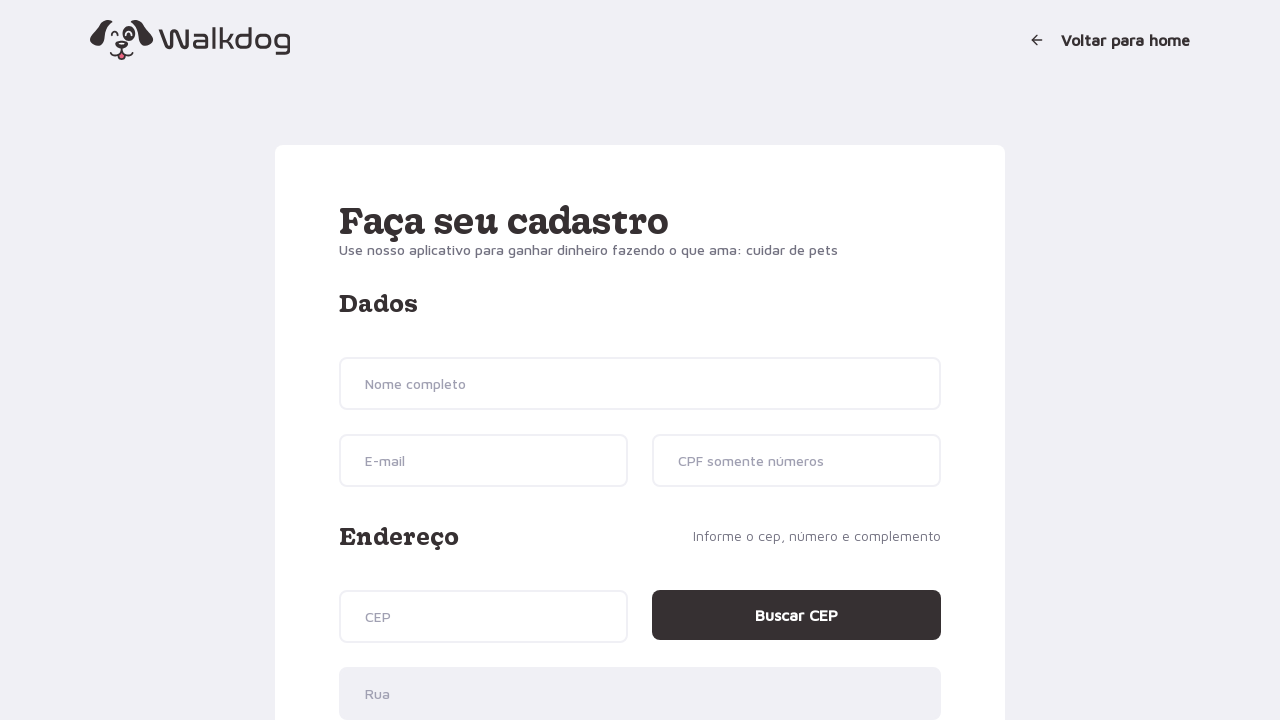

Attempted to register without filling any required fields at (866, 548) on .button-register
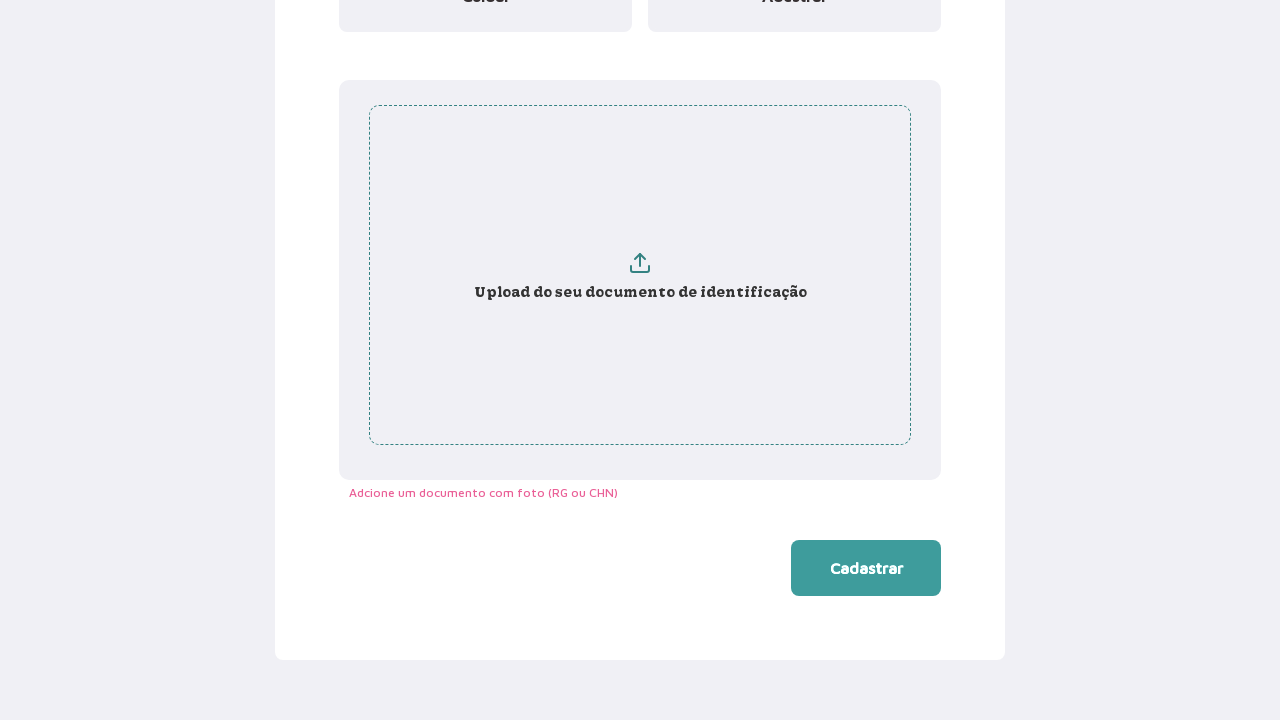

Error messages appeared on form
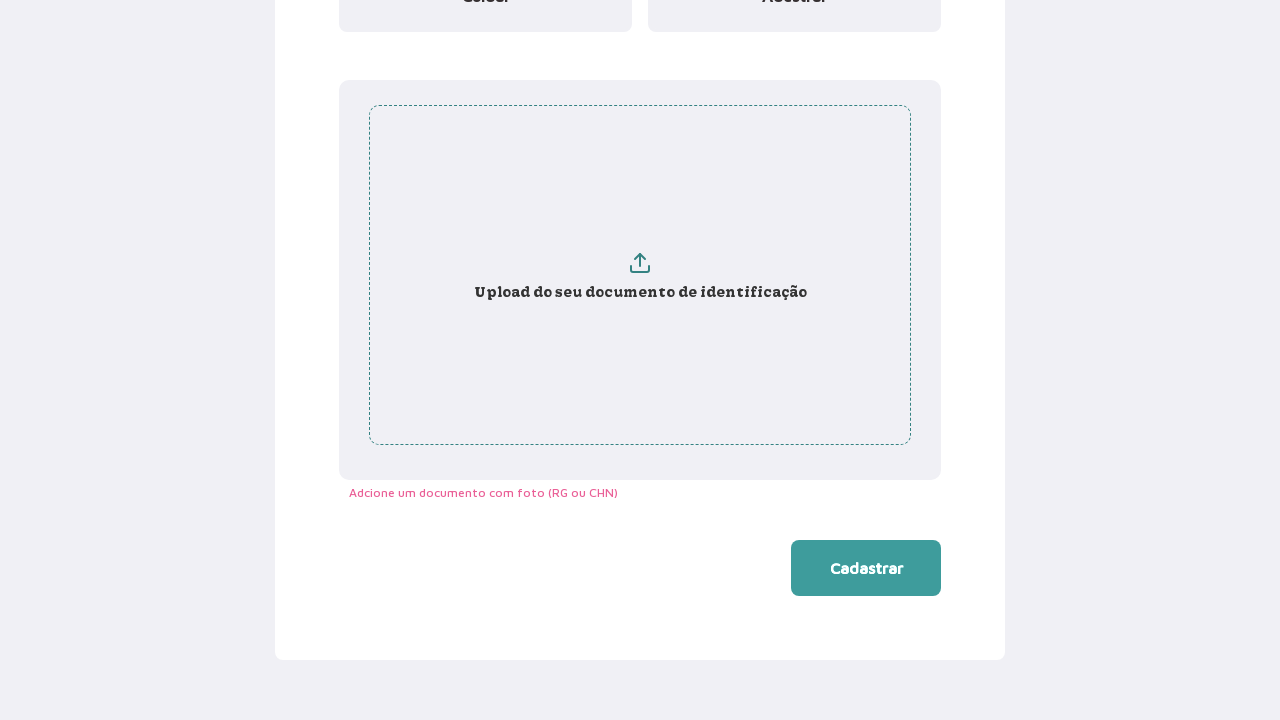

Verified error message for email field is visible
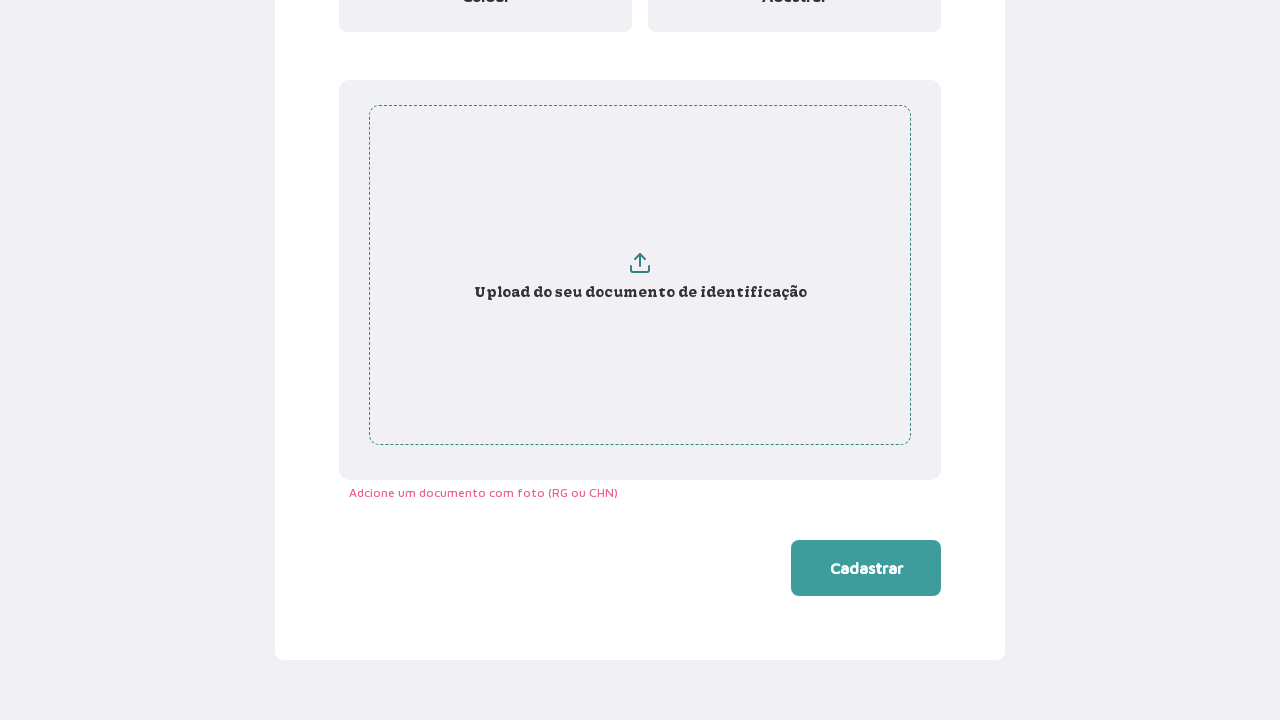

Verified error message for CPF field is visible
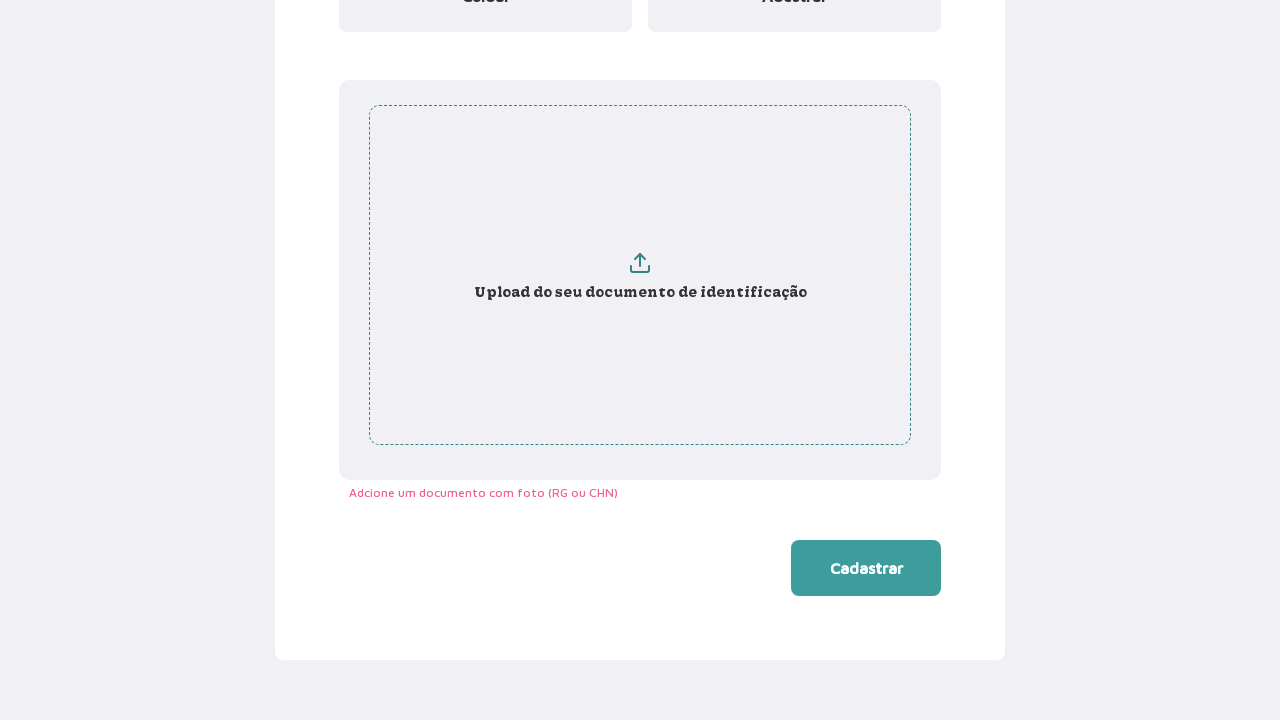

Verified error message for number field is visible
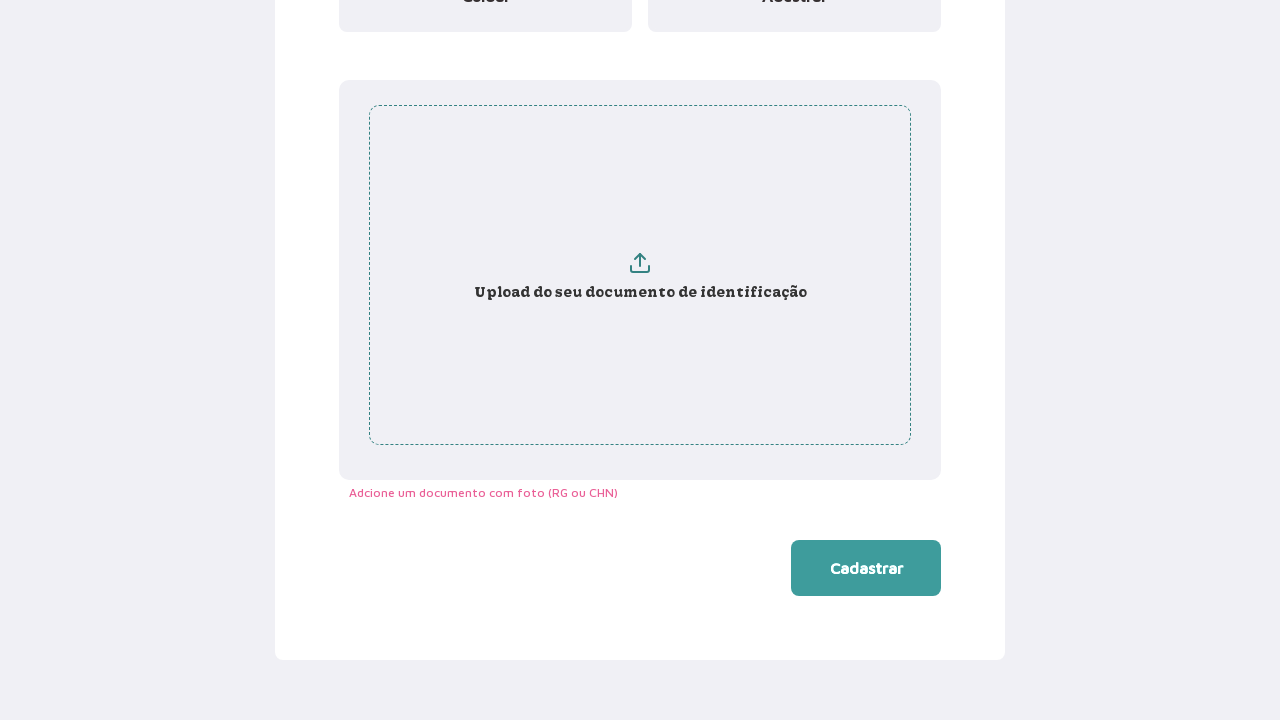

Verified error message for document field is visible
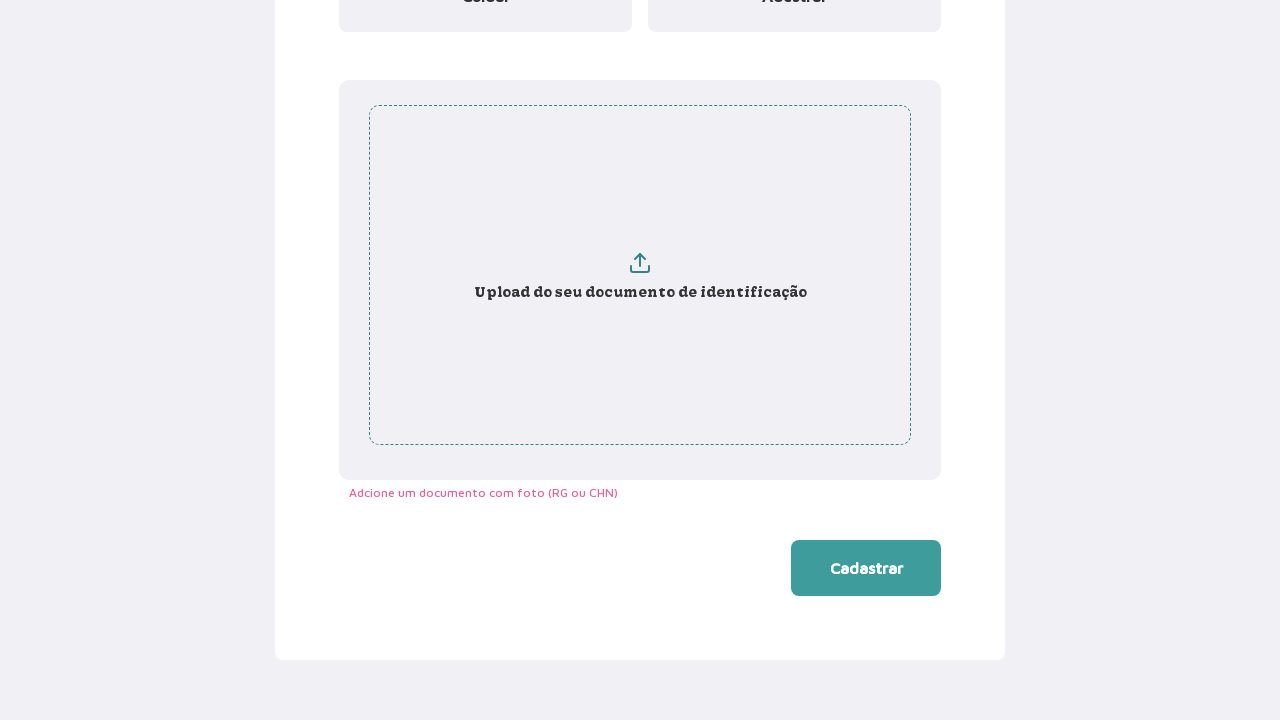

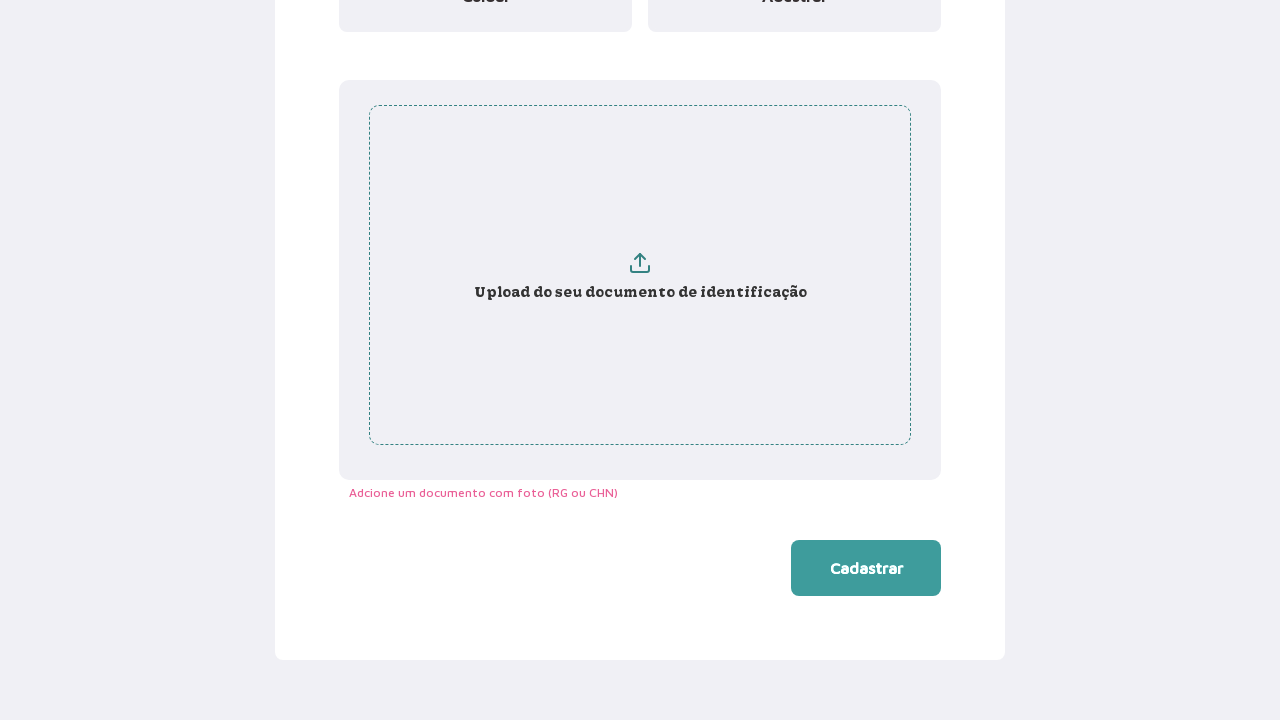